Tests Python.org search functionality by entering "pycon" in the search box and verifying results are found

Starting URL: http://www.python.org

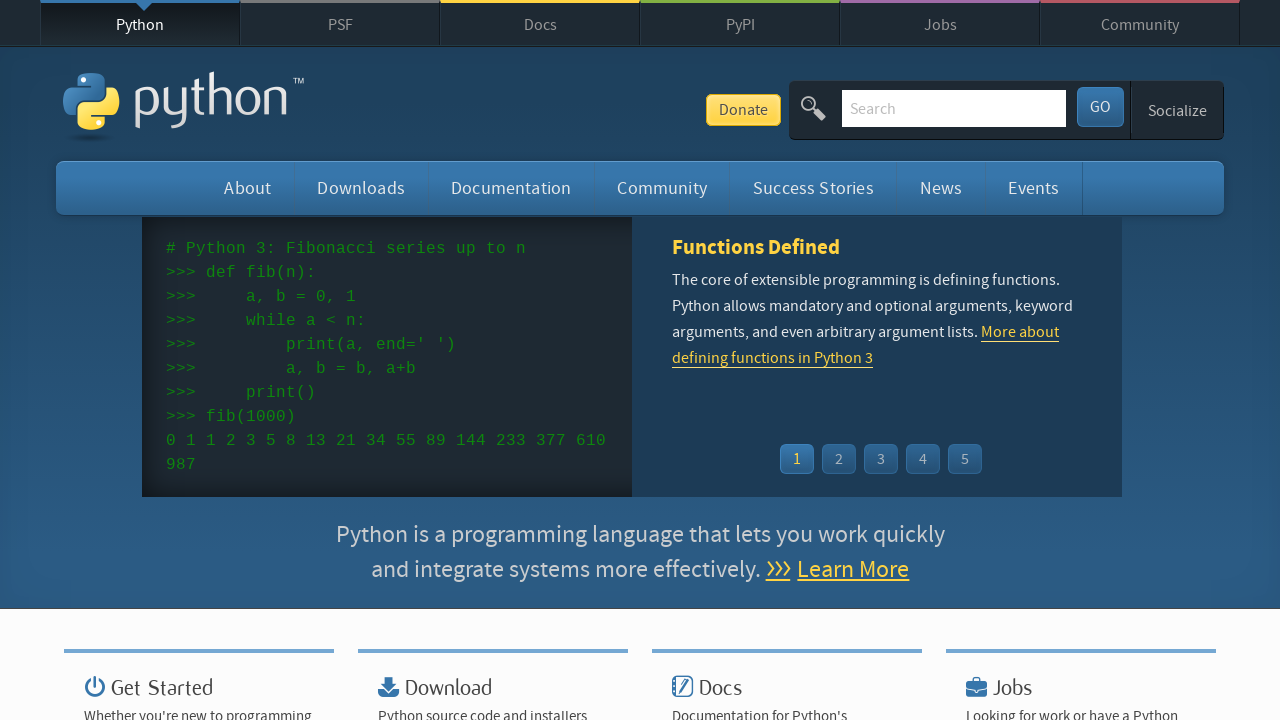

Filled search box with 'pycon' on input[name='q']
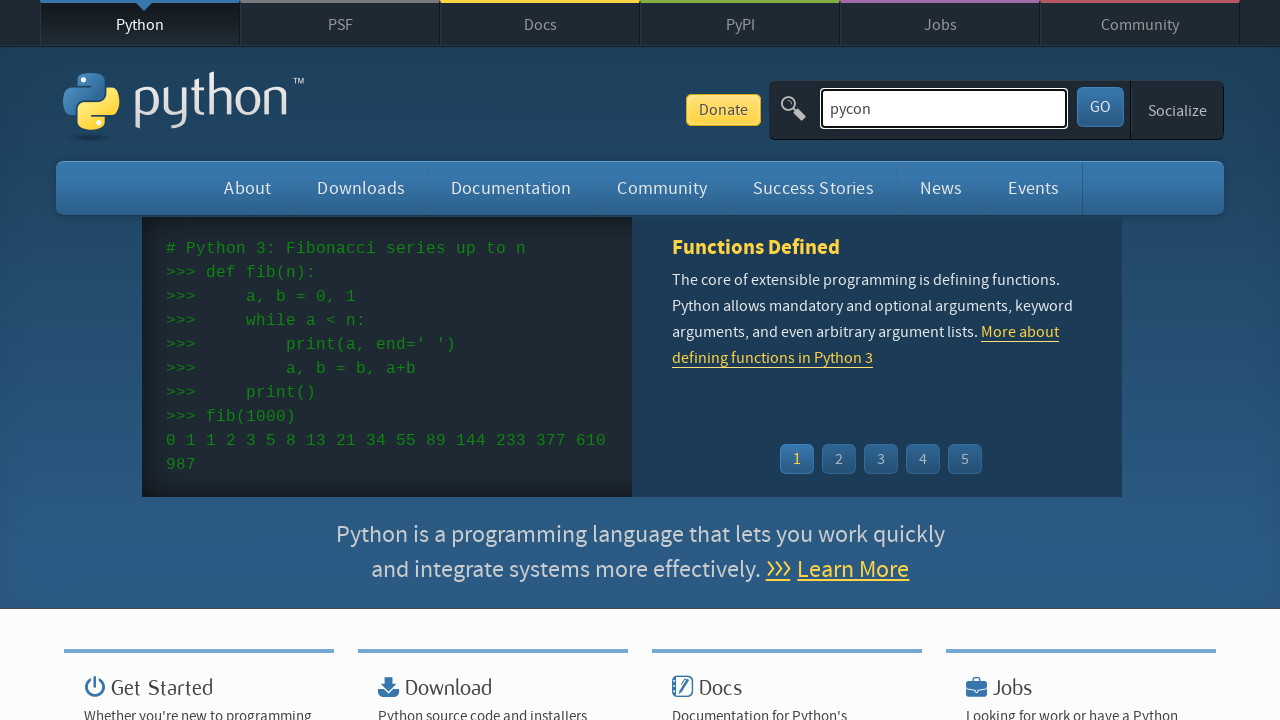

Pressed Enter to submit search query on input[name='q']
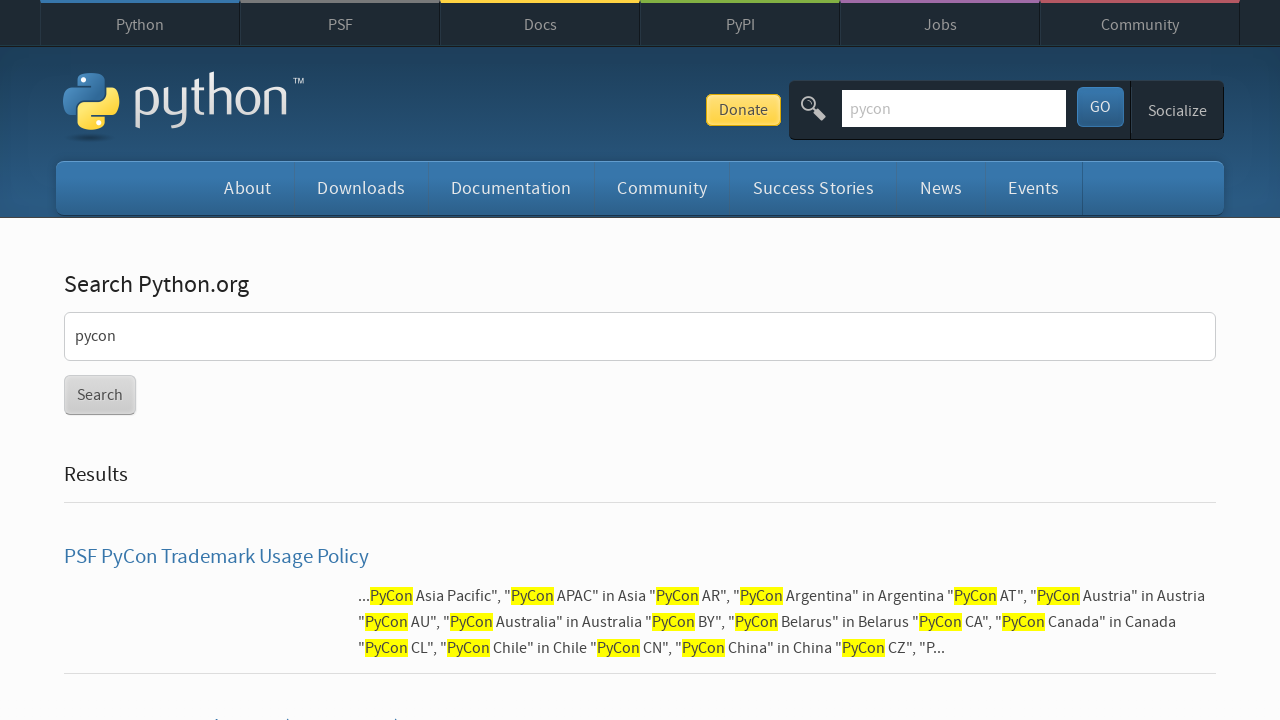

Search results loaded and network became idle
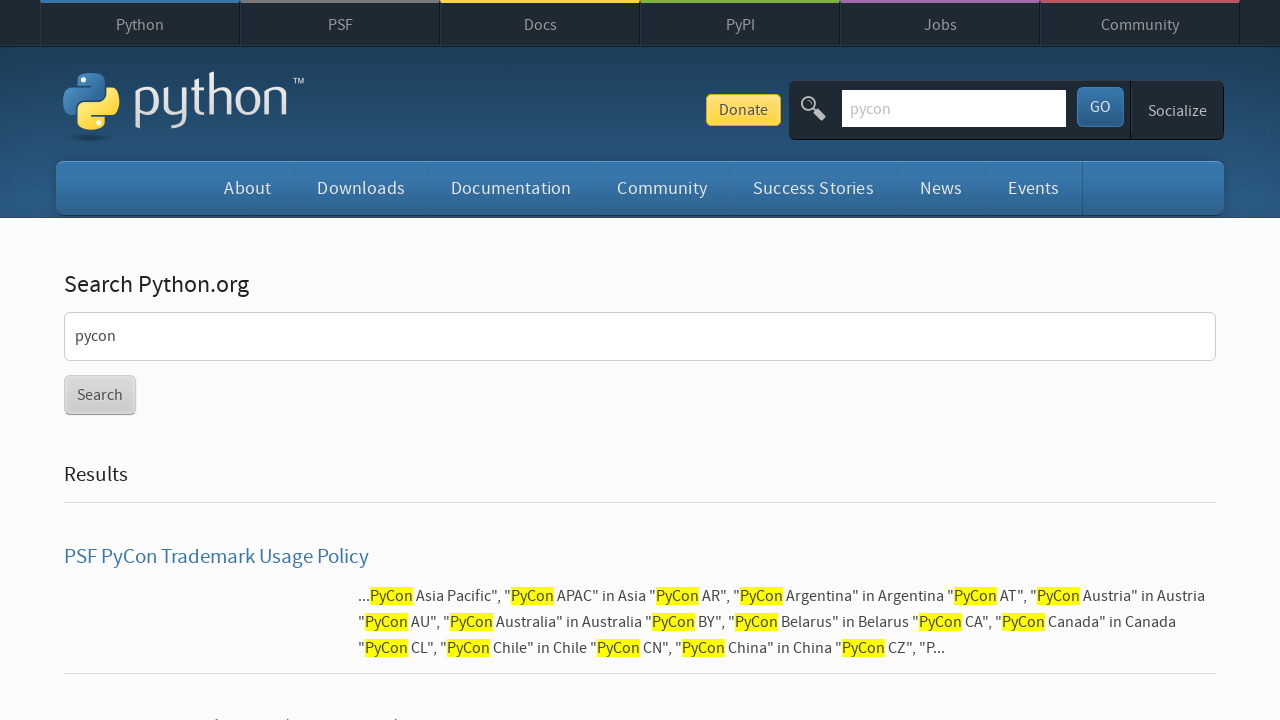

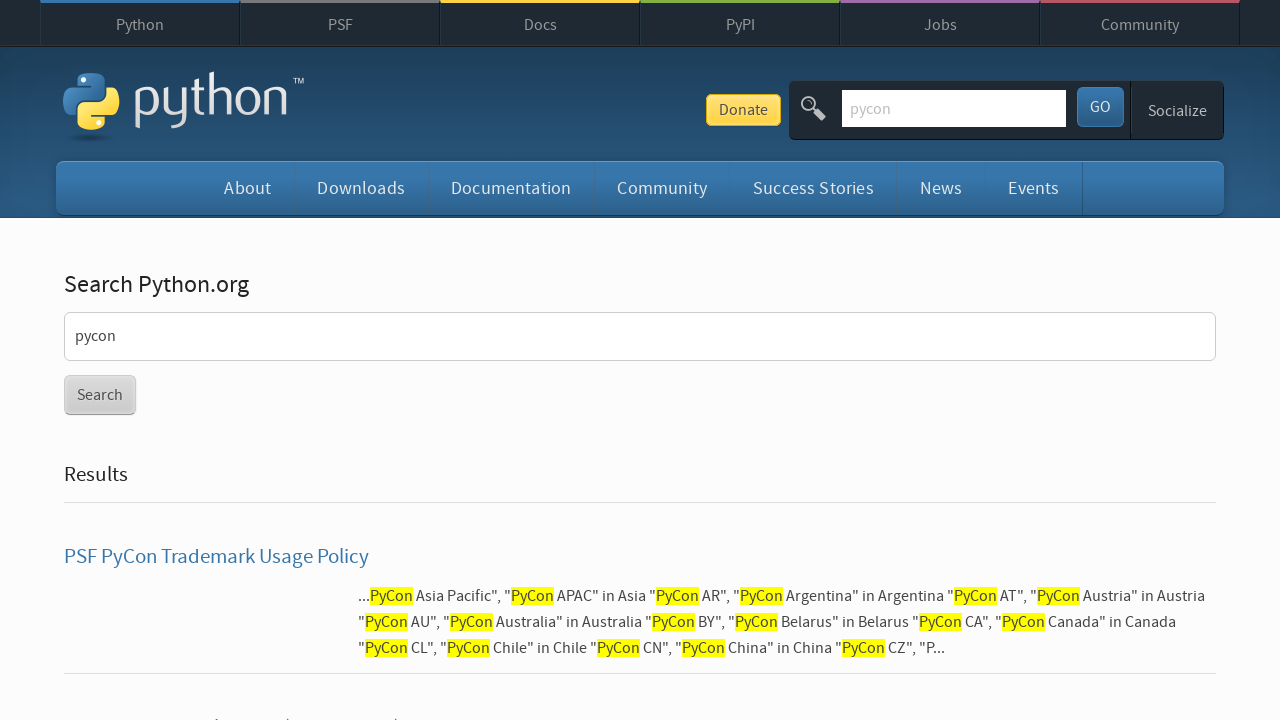